Tests a math challenge form by extracting a value from an element attribute, calculating a result using logarithmic and trigonometric functions, and submitting the answer along with checkbox selections.

Starting URL: http://suninjuly.github.io/get_attribute.html

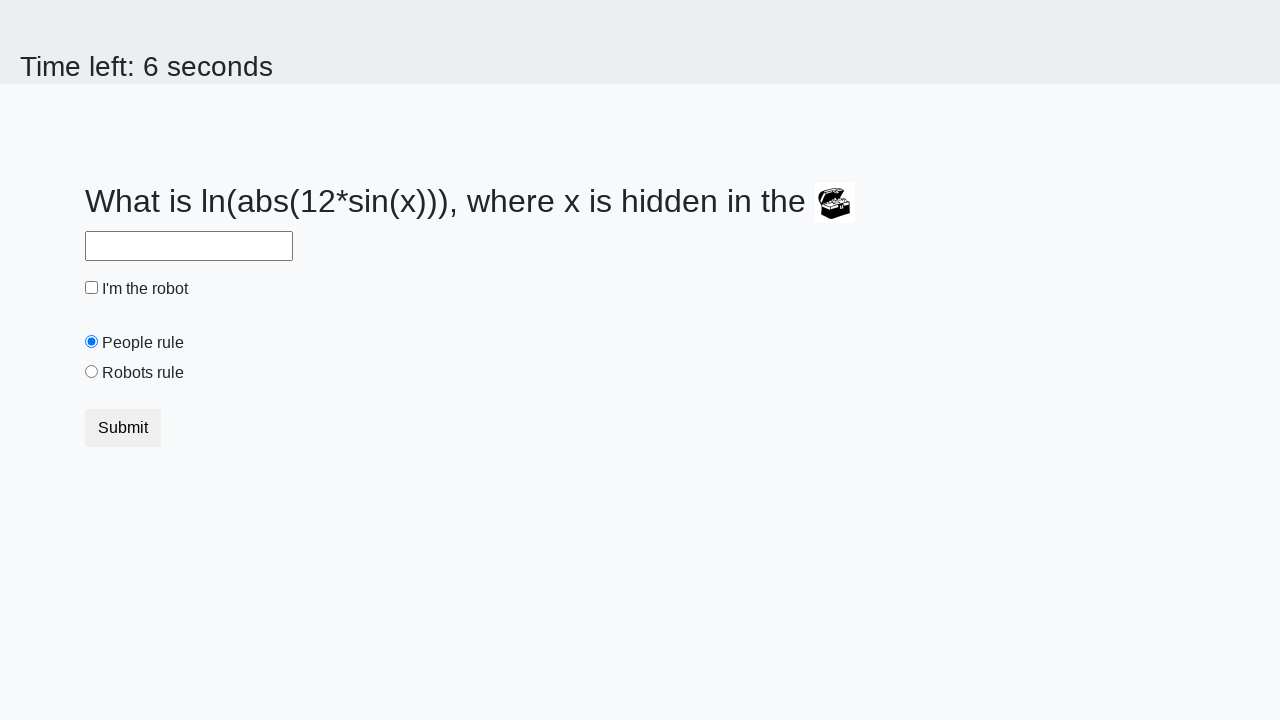

Extracted valuex attribute from treasure element
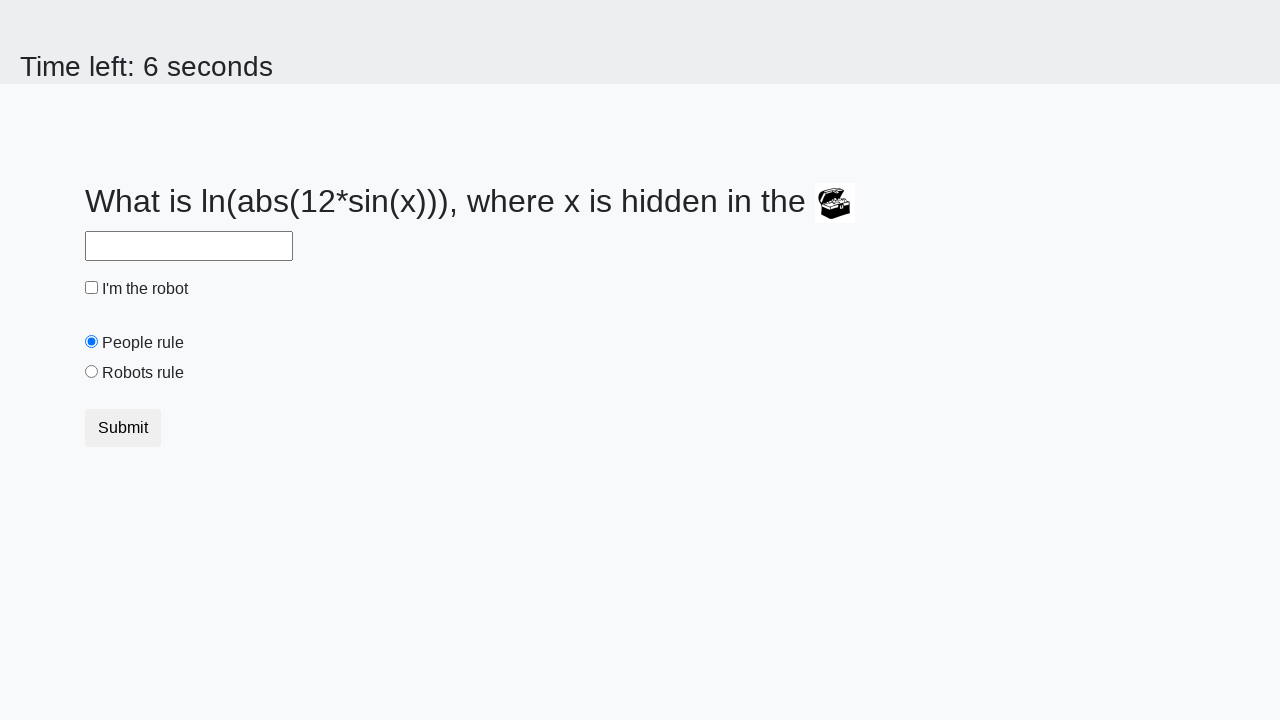

Calculated answer using logarithmic and trigonometric functions
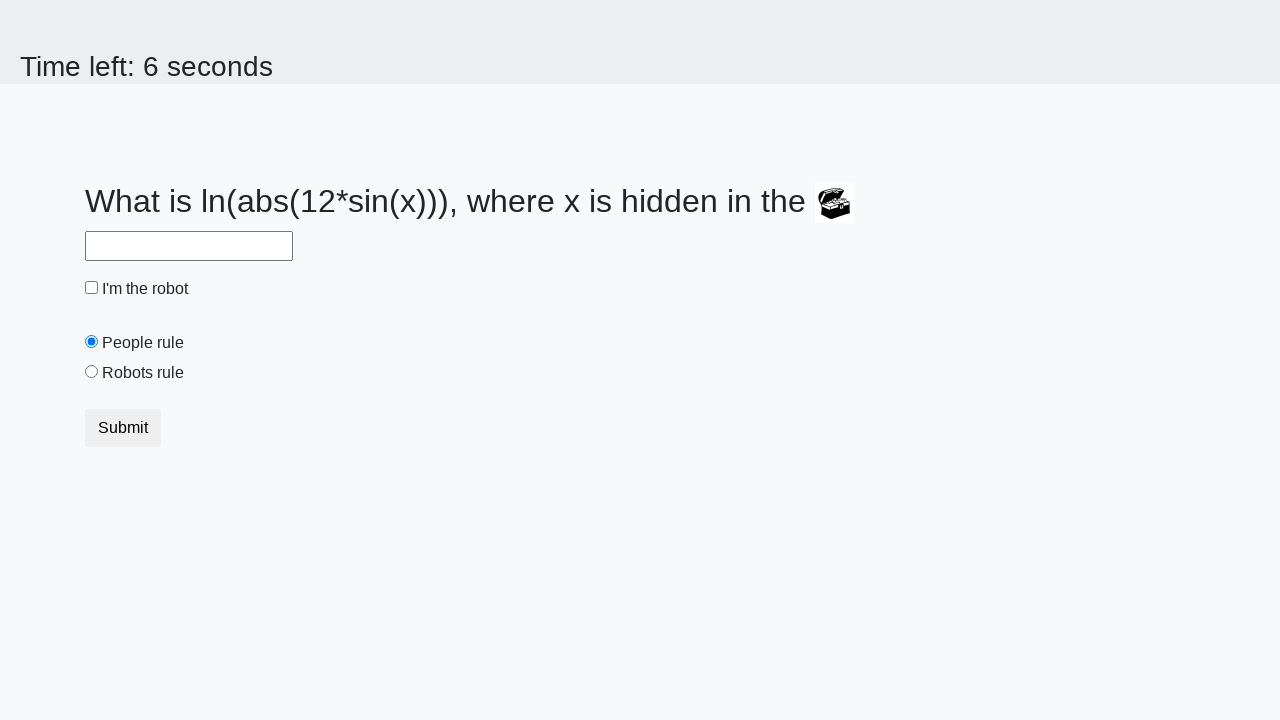

Filled answer field with calculated result on #answer
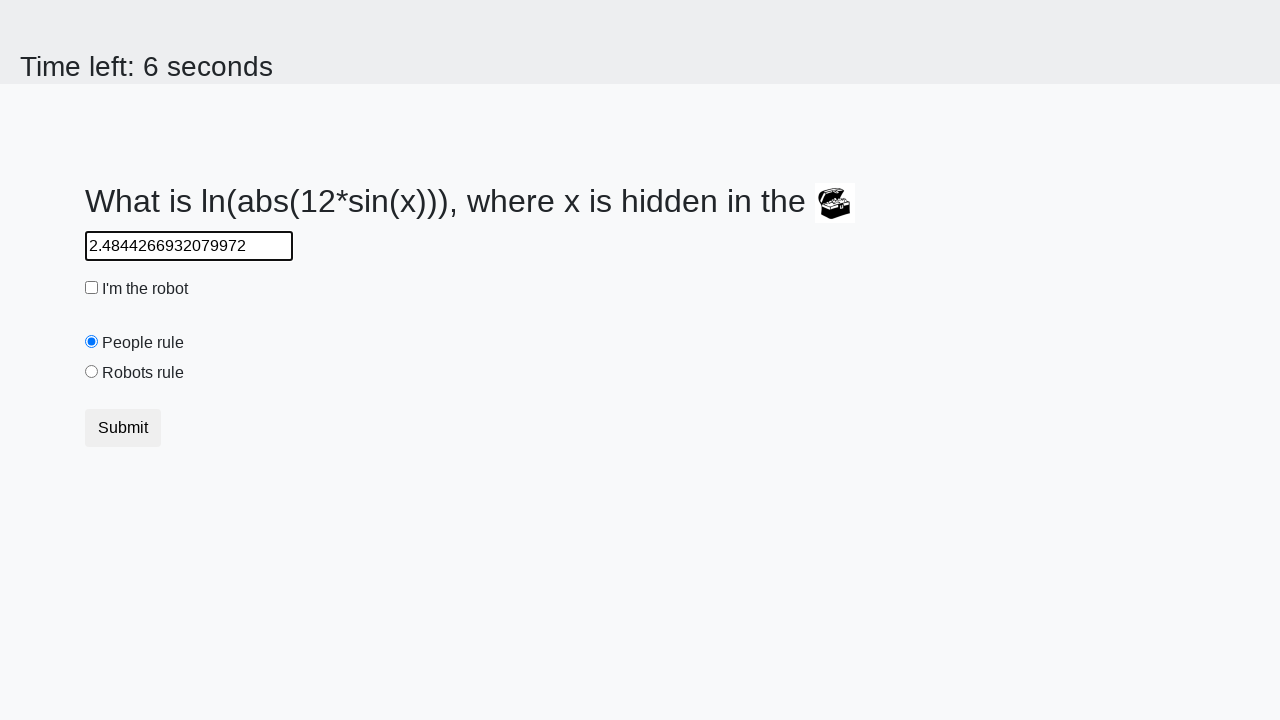

Checked the robot checkbox at (92, 288) on #robotCheckbox
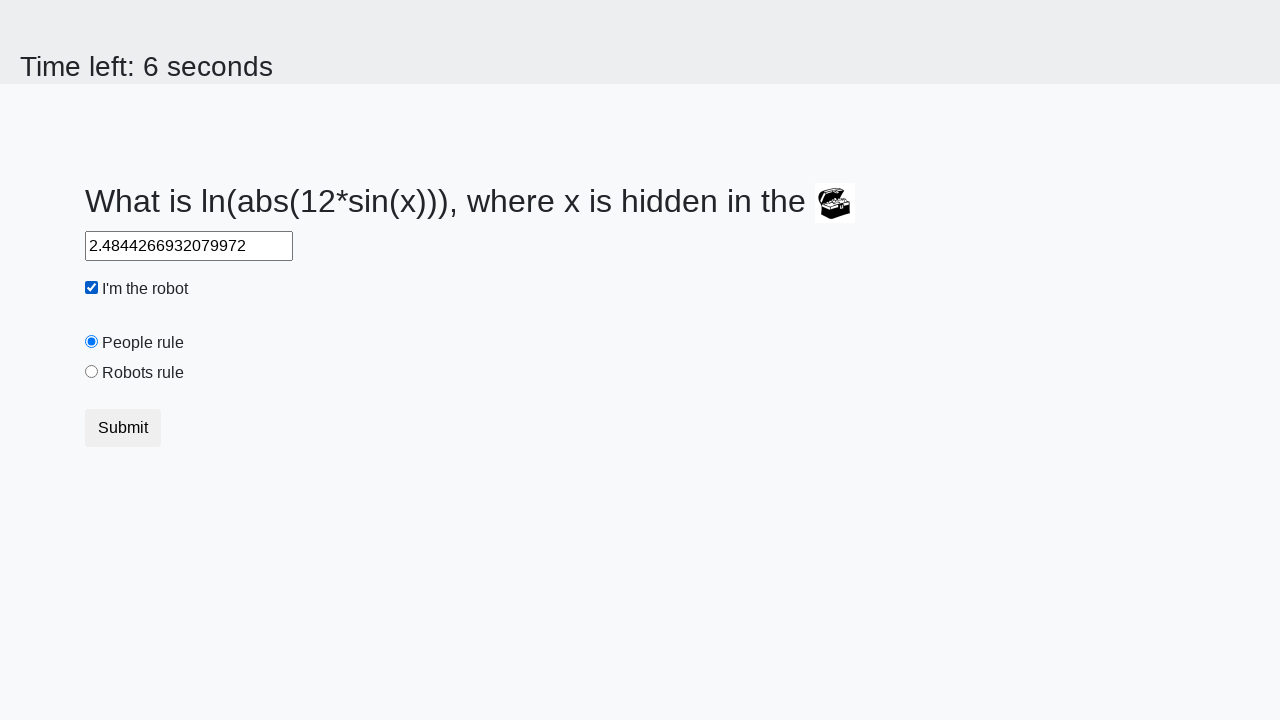

Checked the robots rule checkbox at (92, 372) on #robotsRule
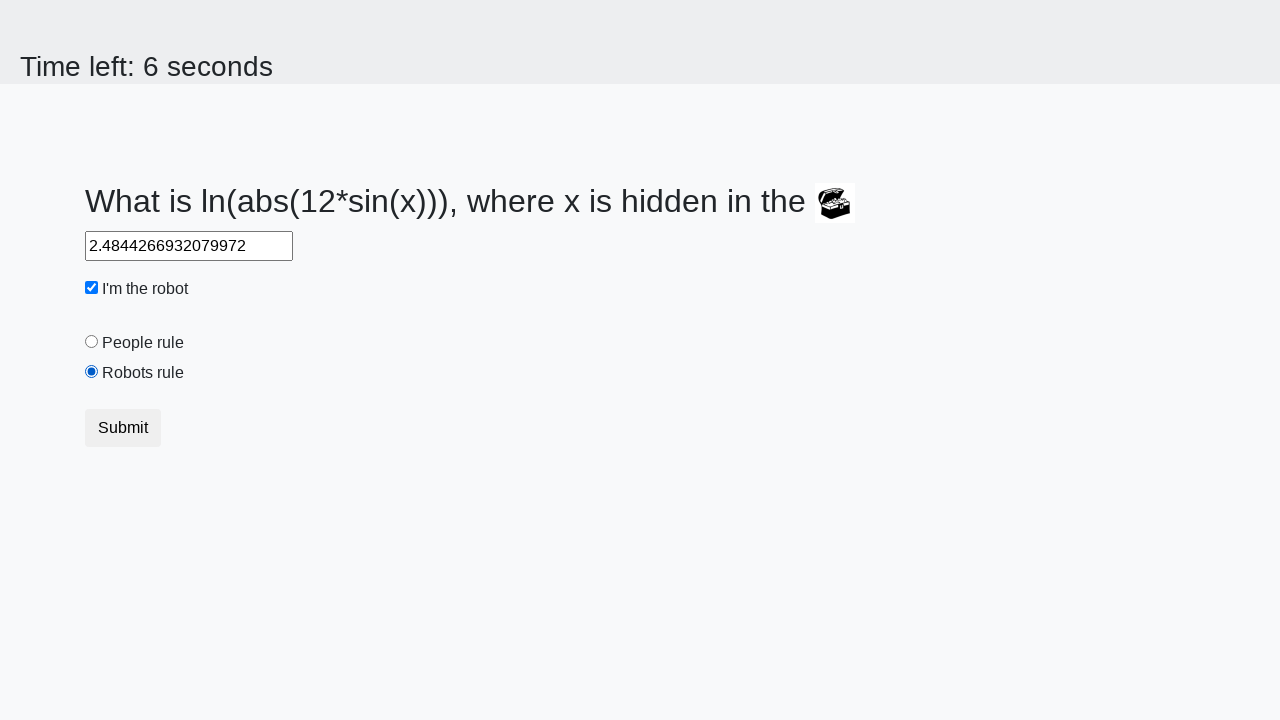

Clicked submit button to submit the form at (123, 428) on .btn.btn-default
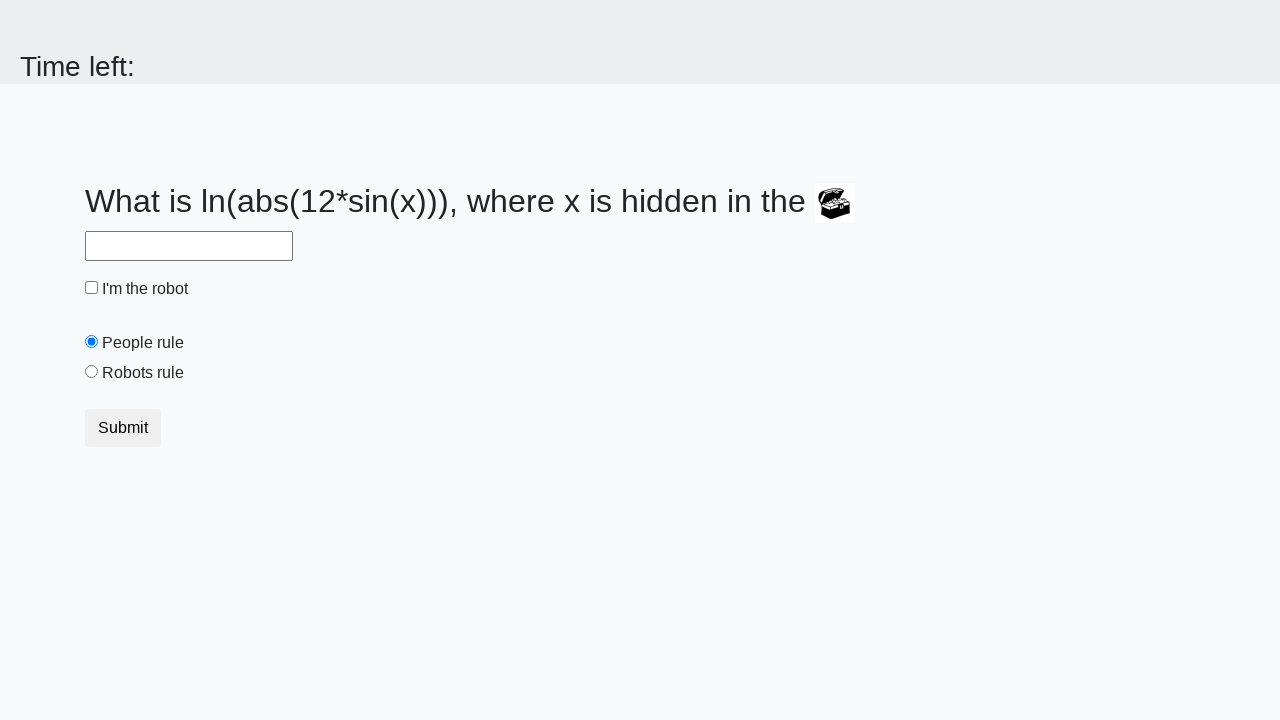

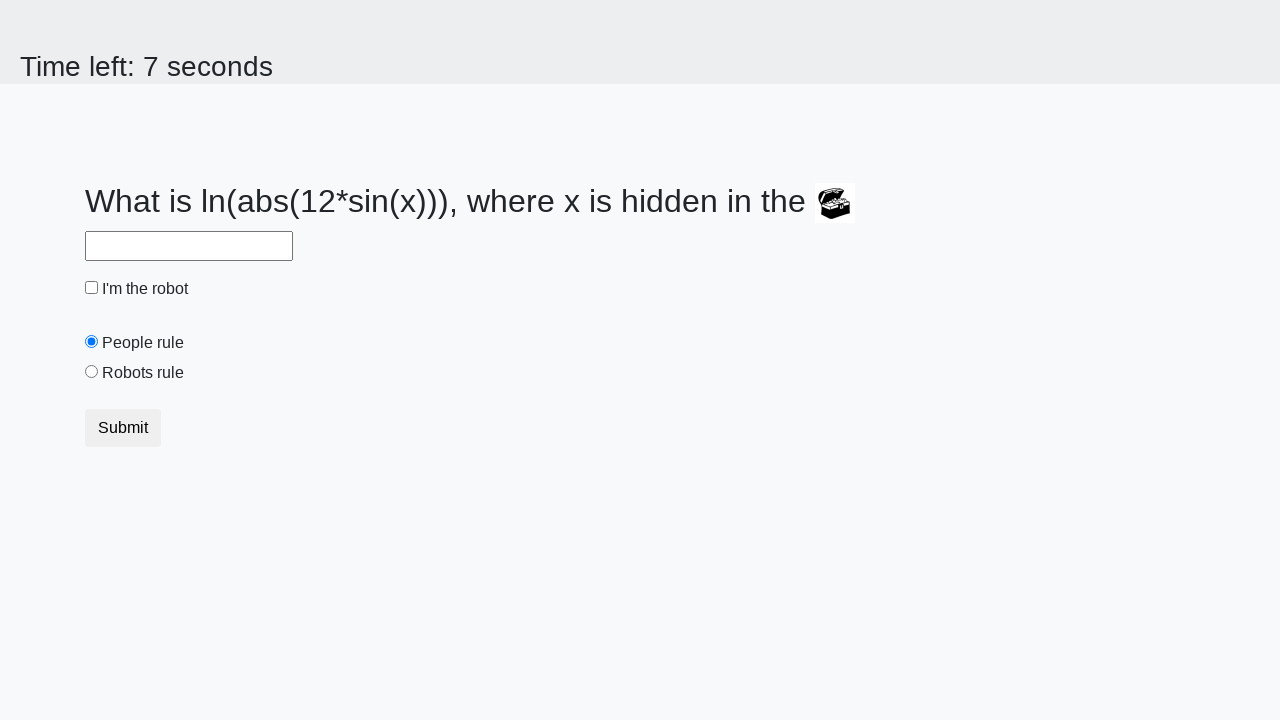